Tests form filling by entering first name and last name using name attribute selectors

Starting URL: https://www.techlistic.com/p/selenium-practice-form.html

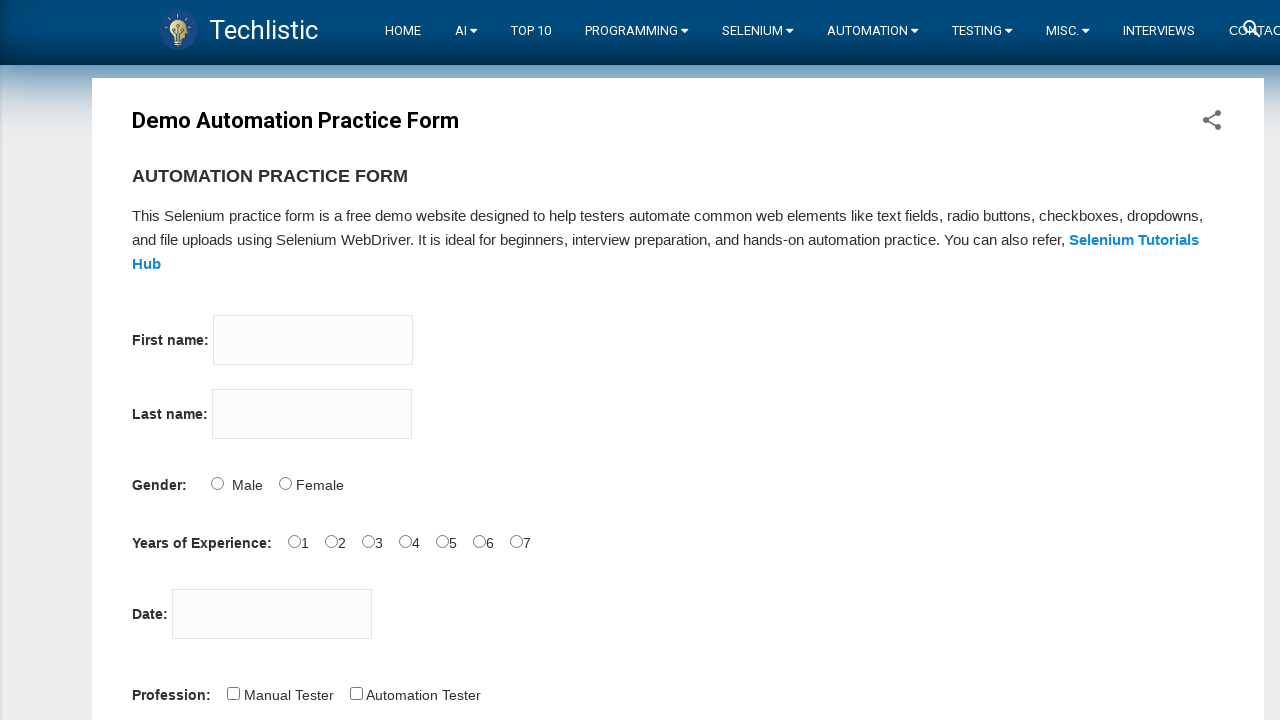

Filled first name field with 'Mihai' using name attribute selector on input[name="firstname"]
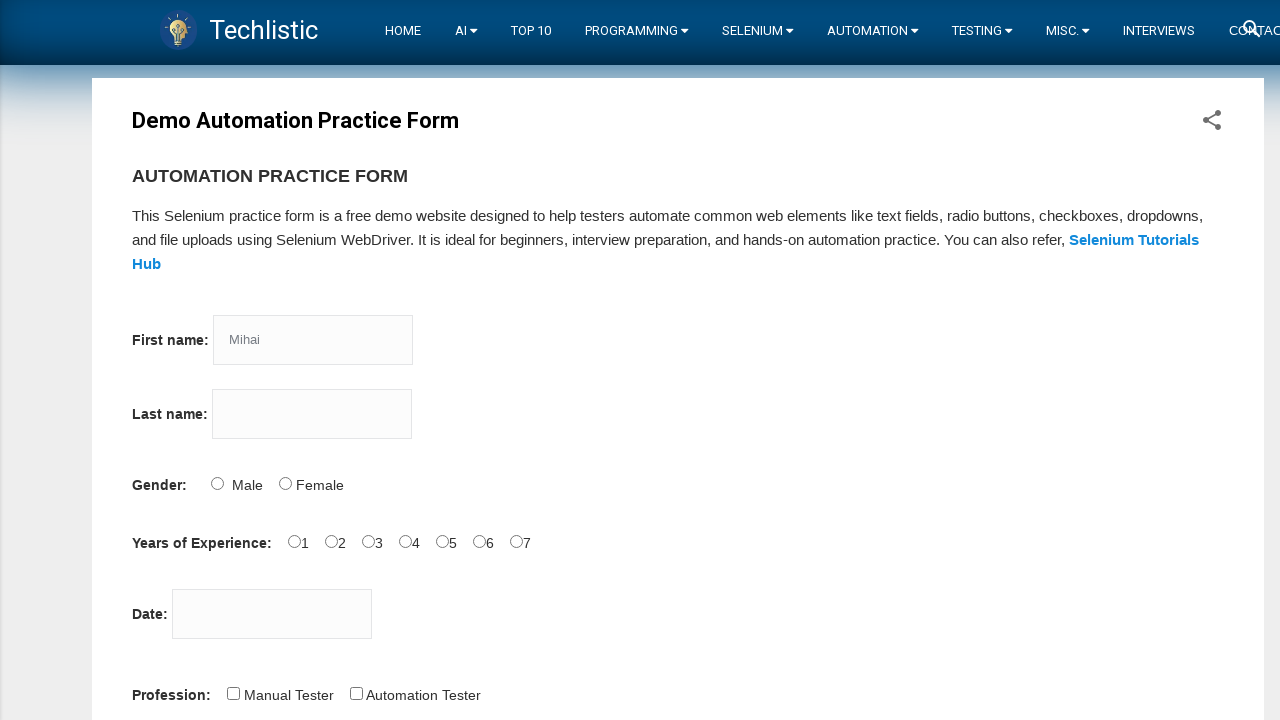

Filled last name field with 'Lacriceanu' using name attribute selector on input[name="lastname"]
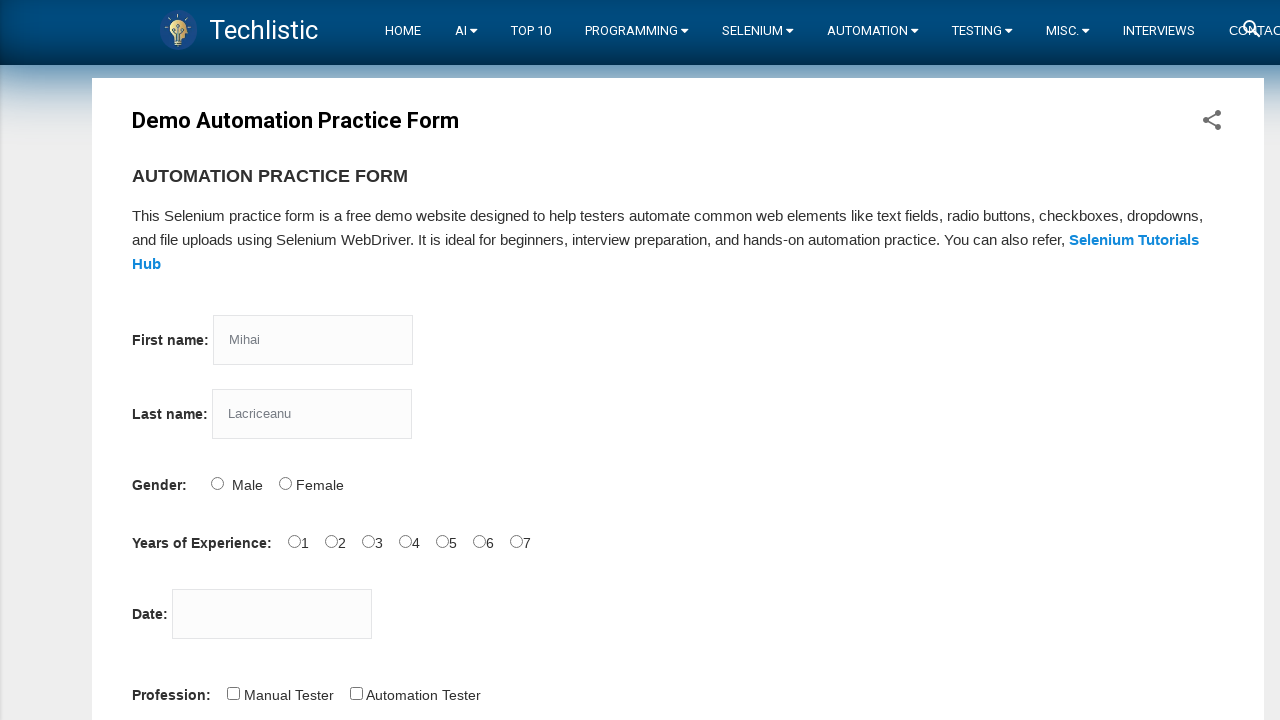

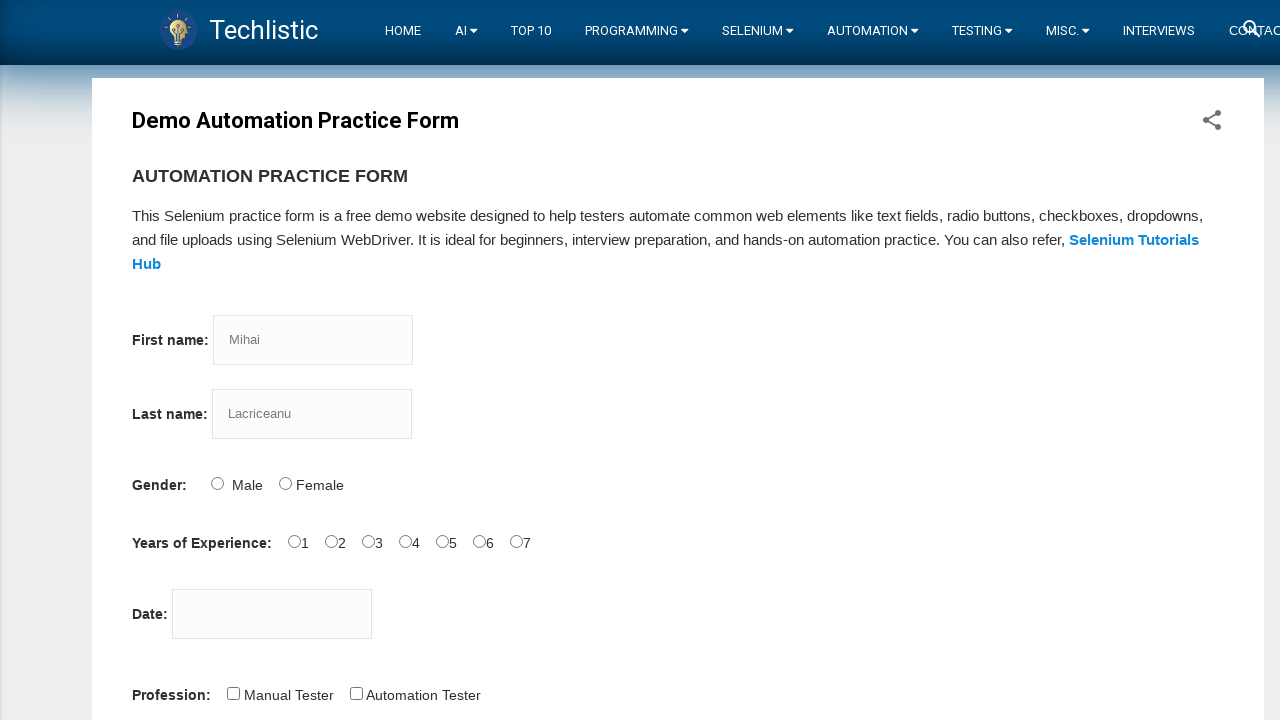